Tests marking all 2 todos as complete using the toggle-all checkbox after one is already marked complete

Starting URL: https://todomvc.com/examples/typescript-angular/#/

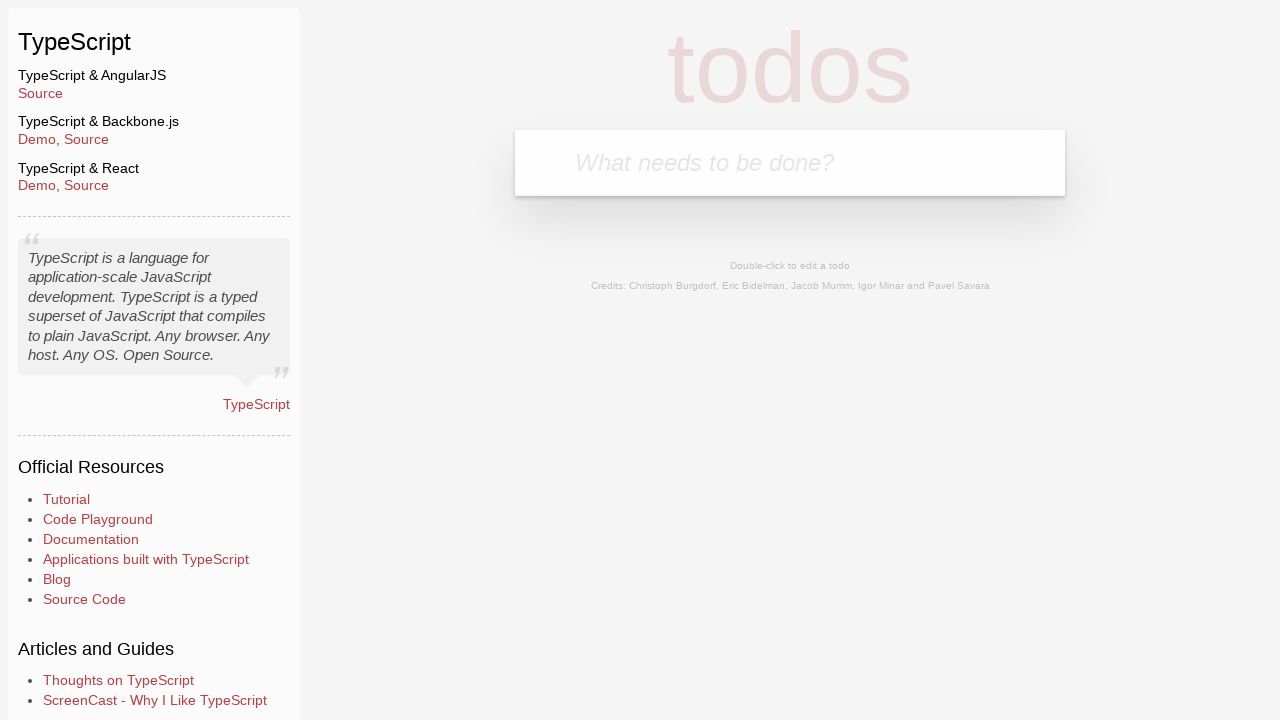

Filled new todo input with 'Example1' on .new-todo
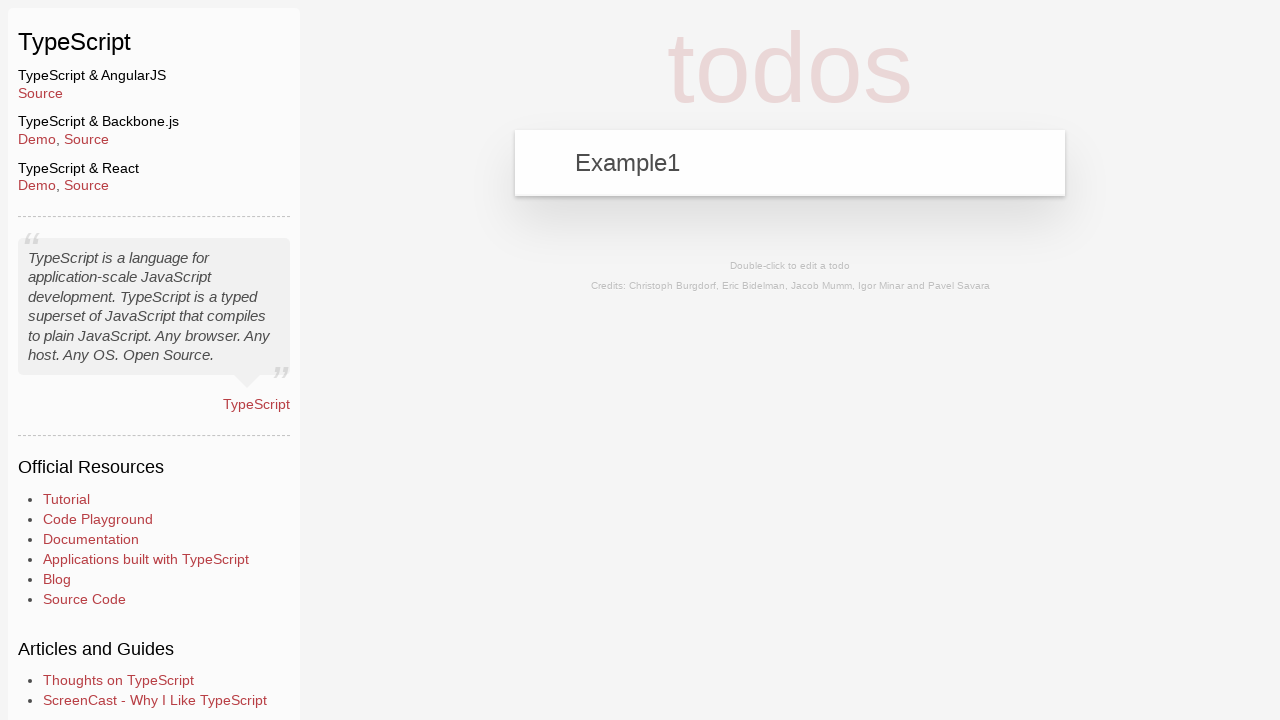

Pressed Enter to add first todo on .new-todo
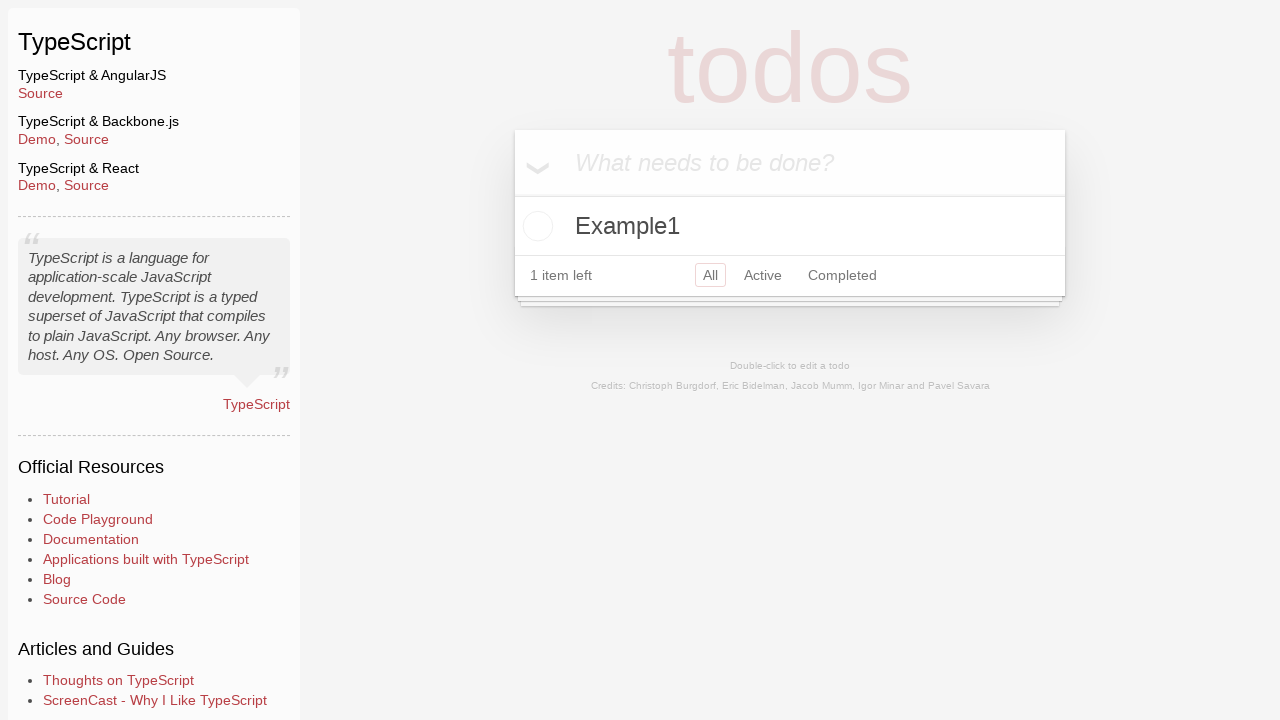

Filled new todo input with 'Example2' on .new-todo
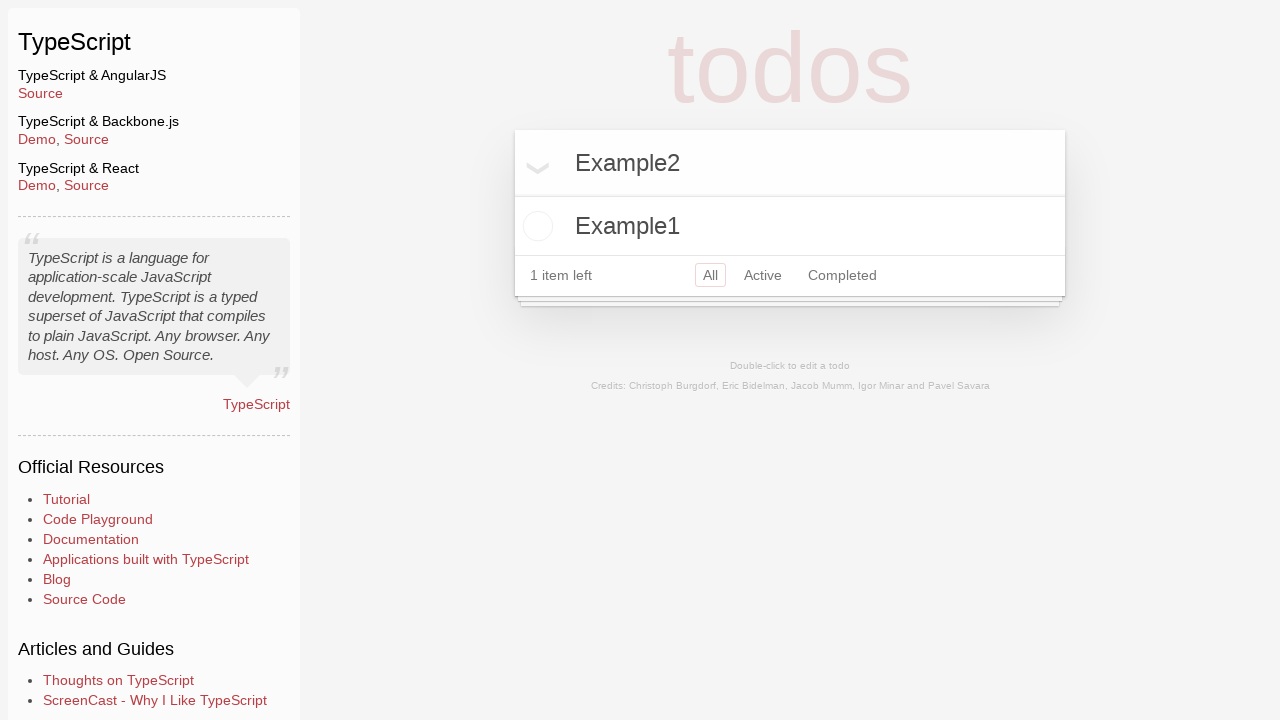

Pressed Enter to add second todo on .new-todo
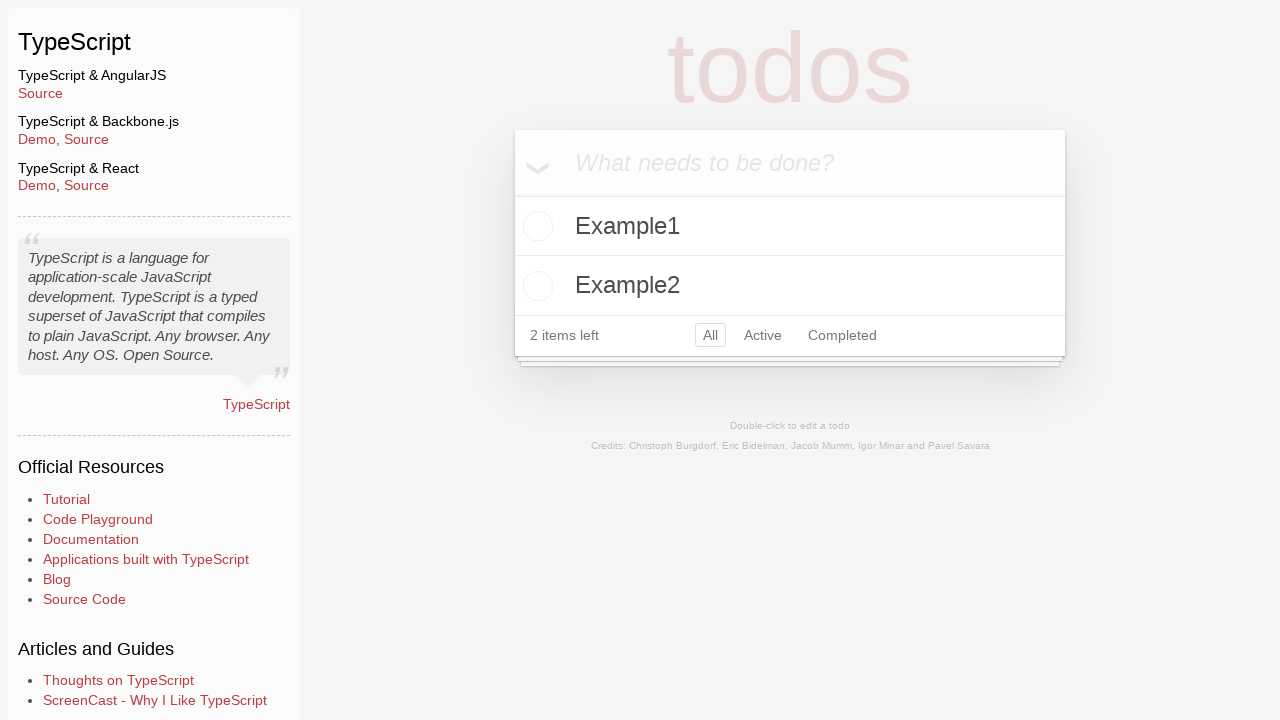

Clicked toggle checkbox for 'Example1' to mark as complete at (535, 226) on li:has-text('Example1') .toggle
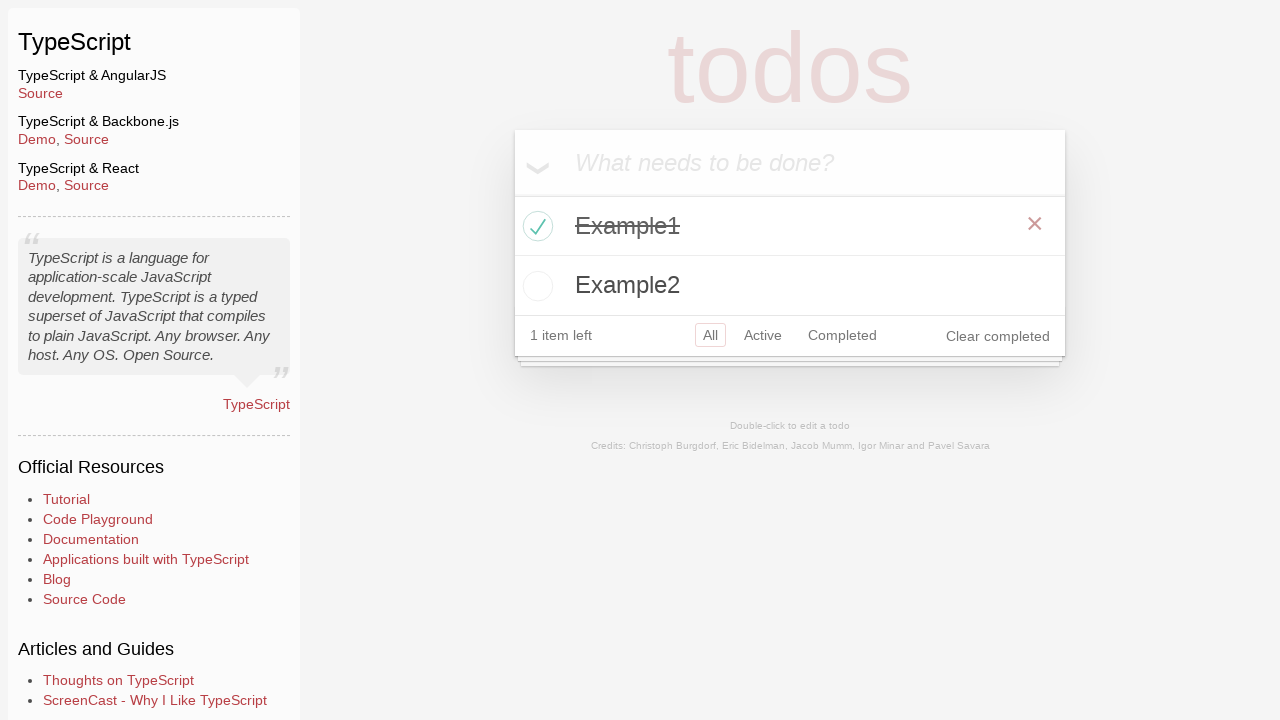

Clicked toggle-all checkbox to mark remaining todos as complete at (532, 162) on label[for='toggle-all']
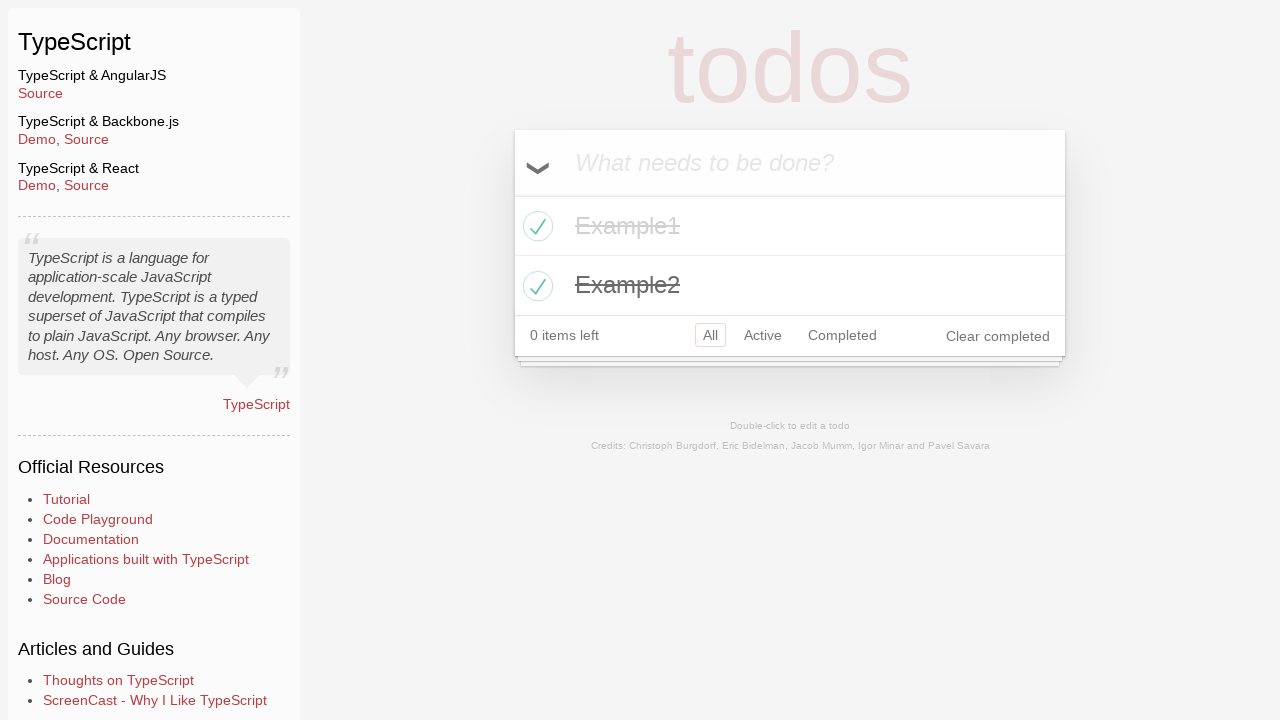

Verified 'Example1' is marked as completed
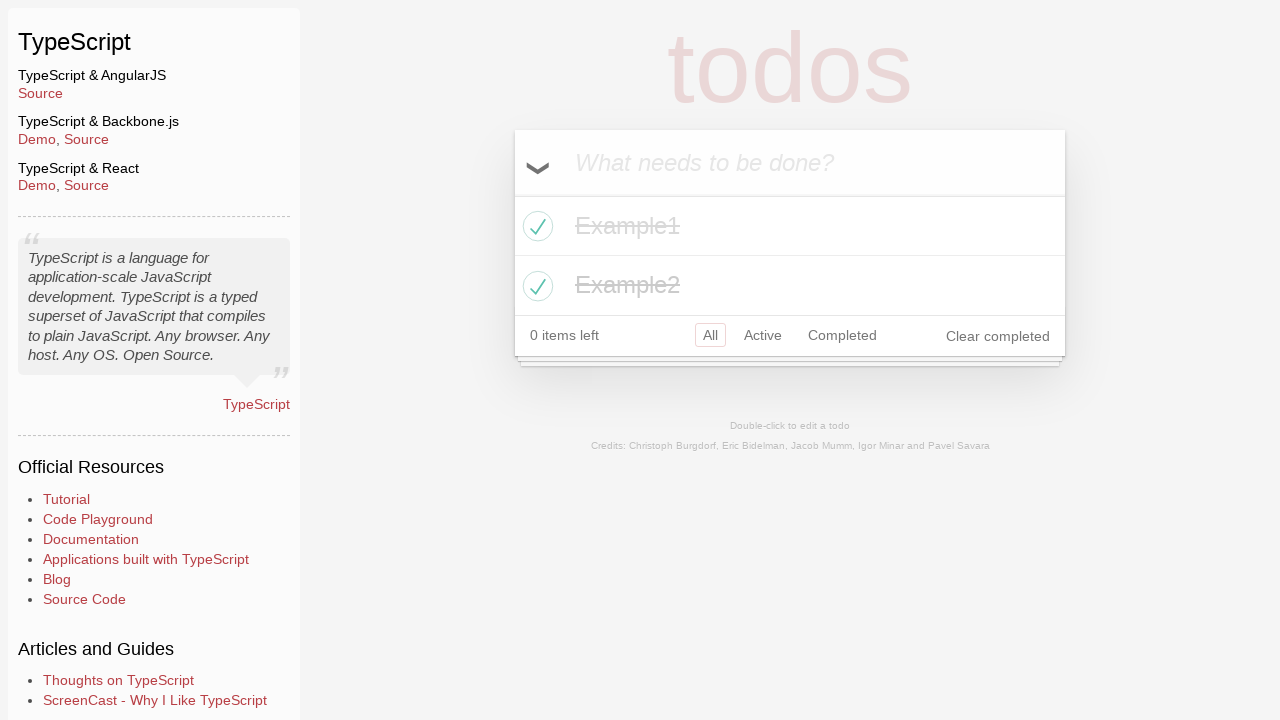

Verified 'Example2' is marked as completed
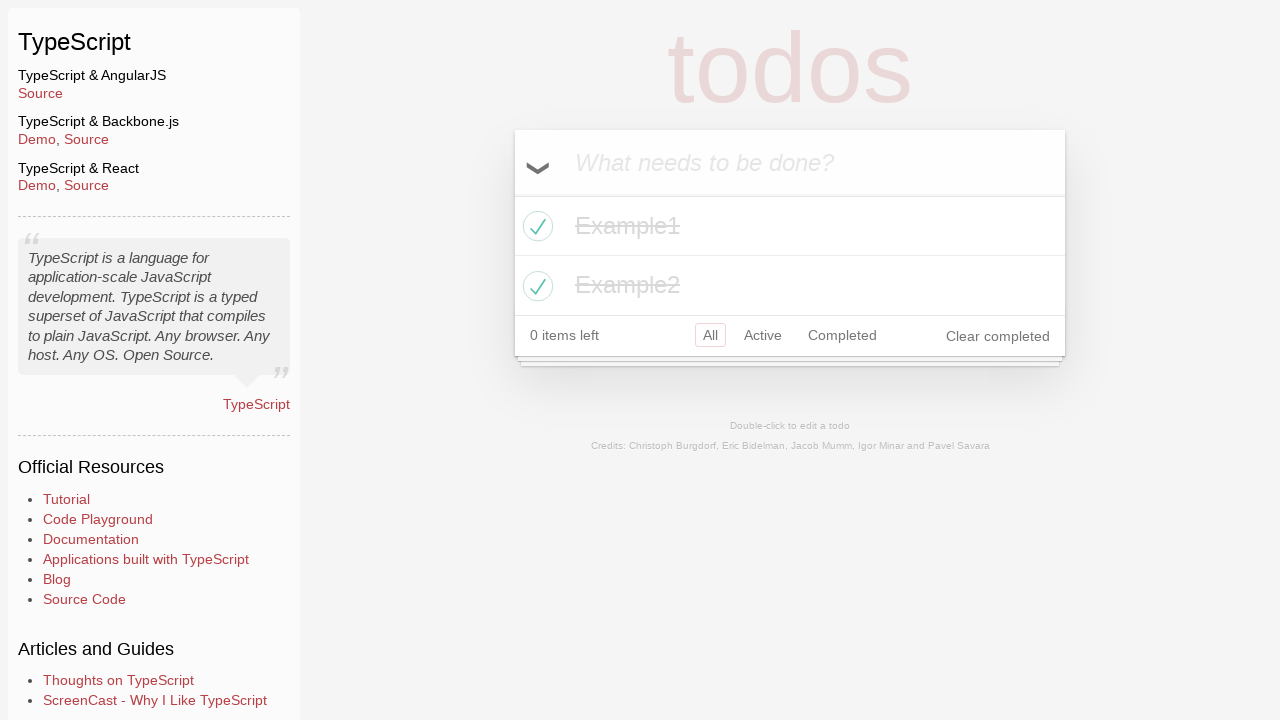

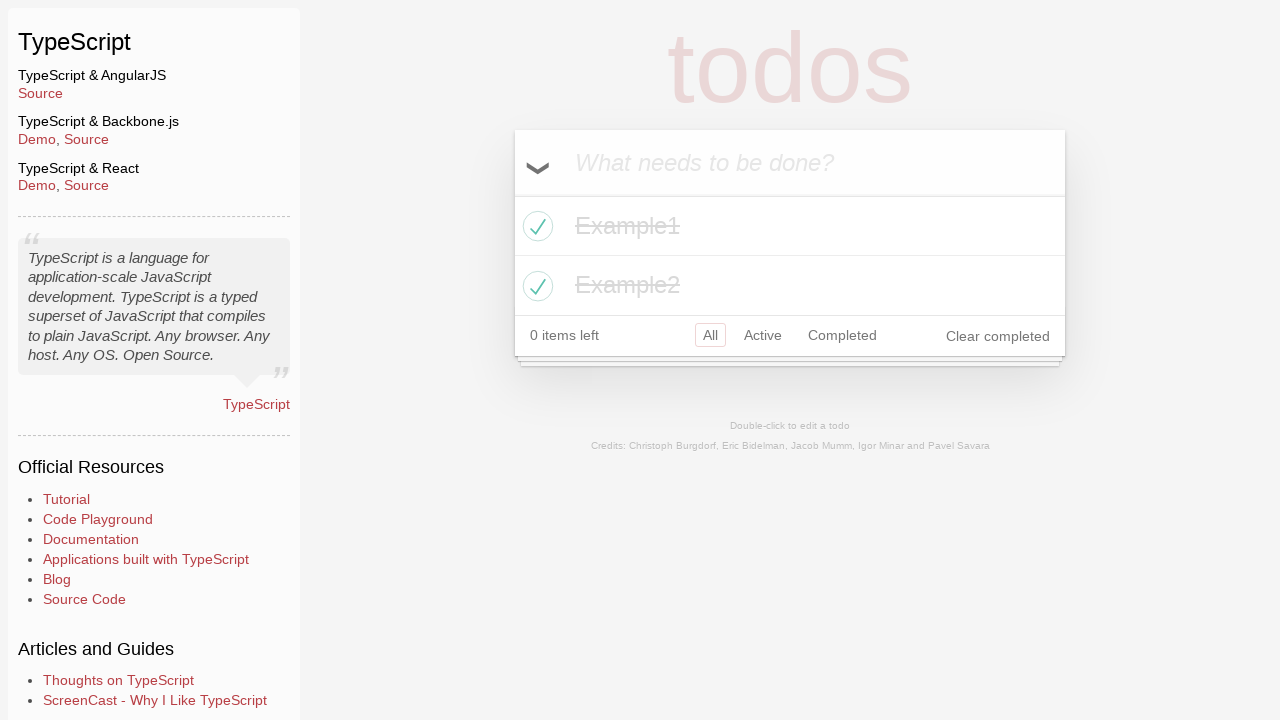